Tests Salesforce login error handling by entering invalid credentials and verifying the error message is displayed

Starting URL: https://login.salesforce.com

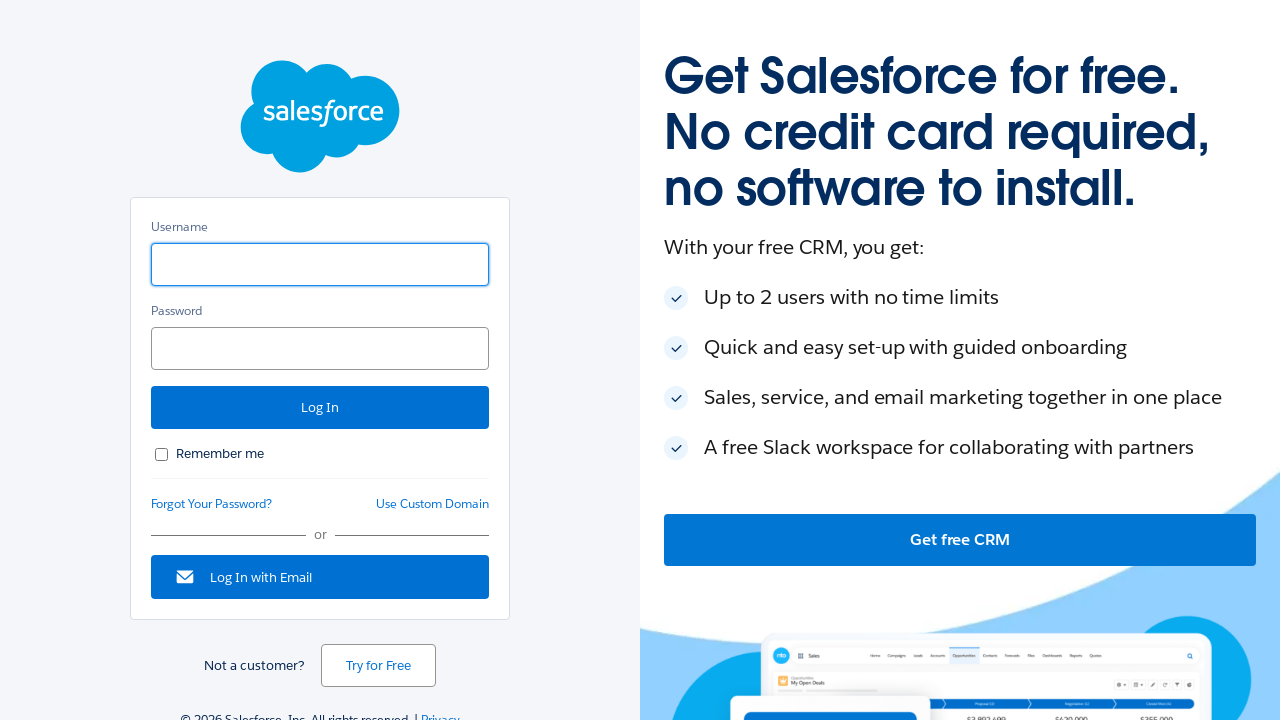

Clicked username field at (320, 264) on input#username
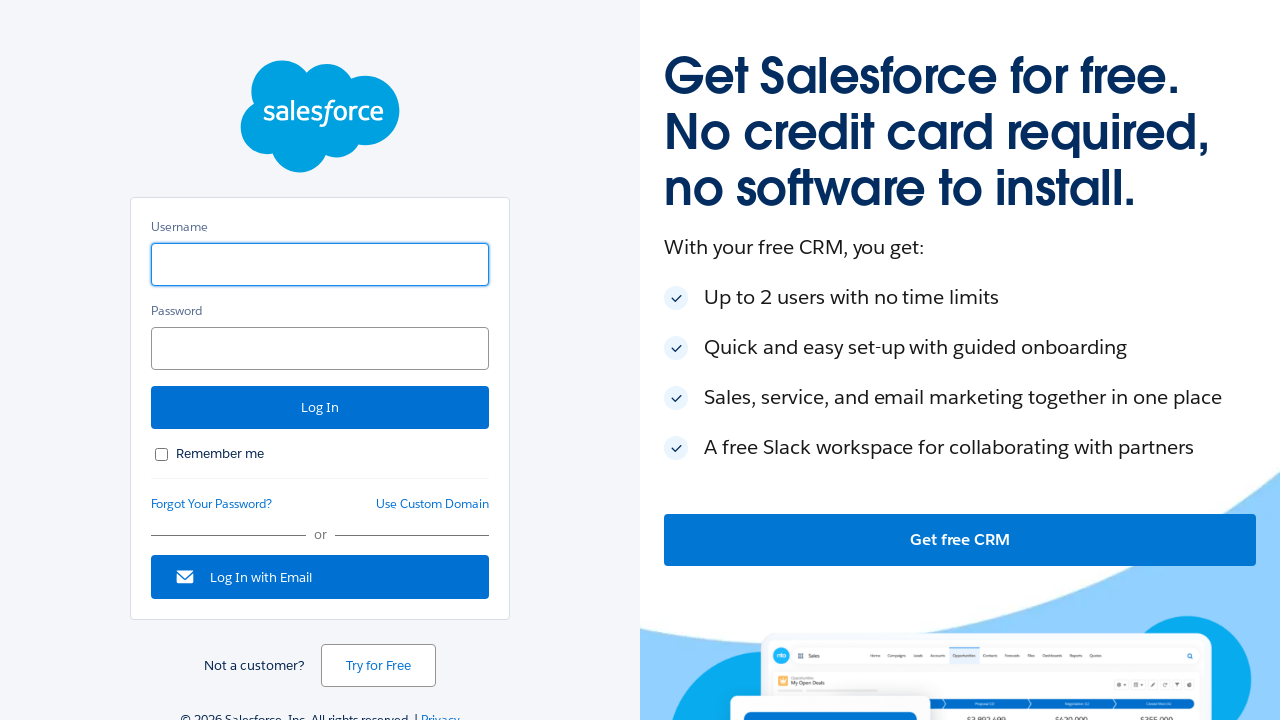

Filled username field with invalid username '123' on input#username
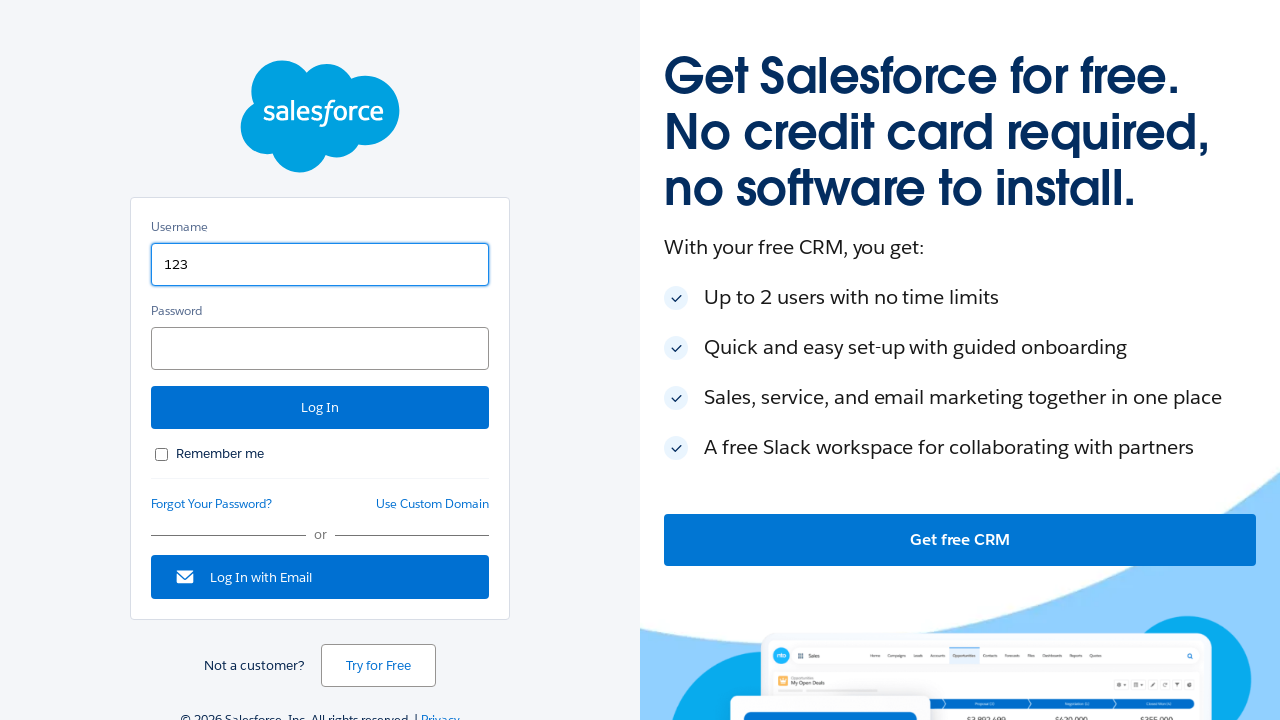

Filled password field with invalid password '22131' on input#password
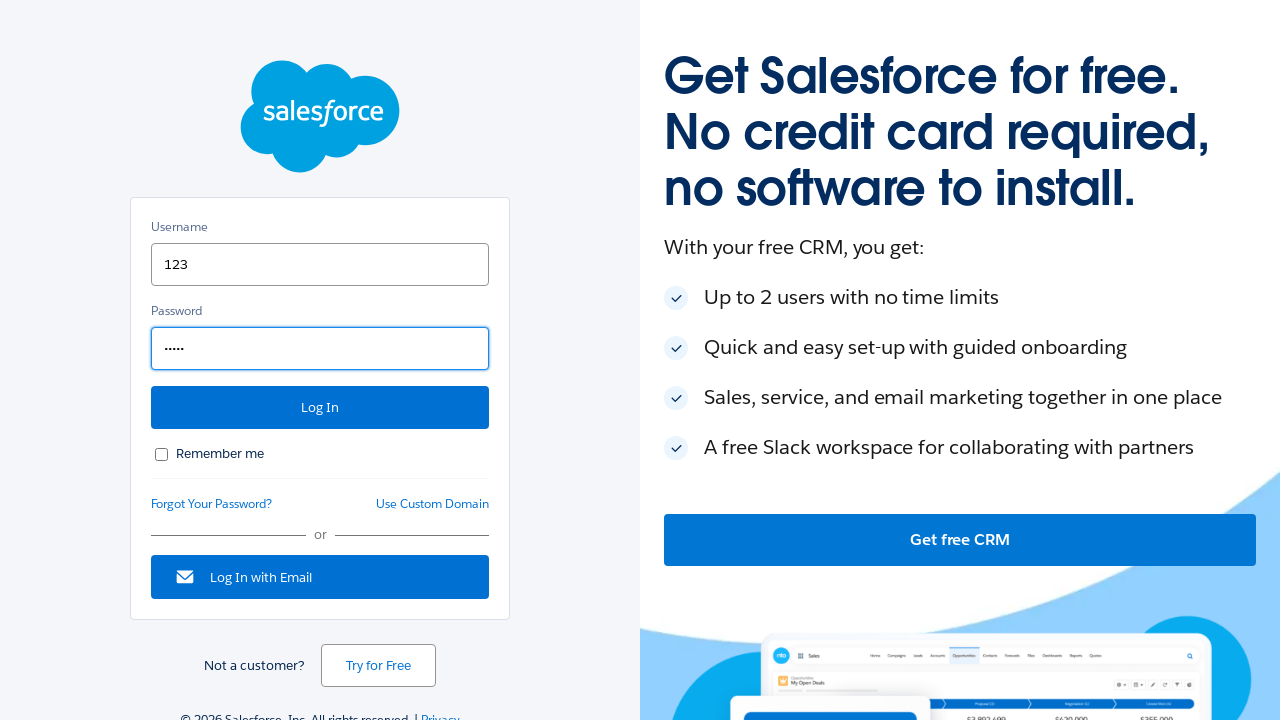

Clicked login button to submit invalid credentials at (320, 408) on #Login
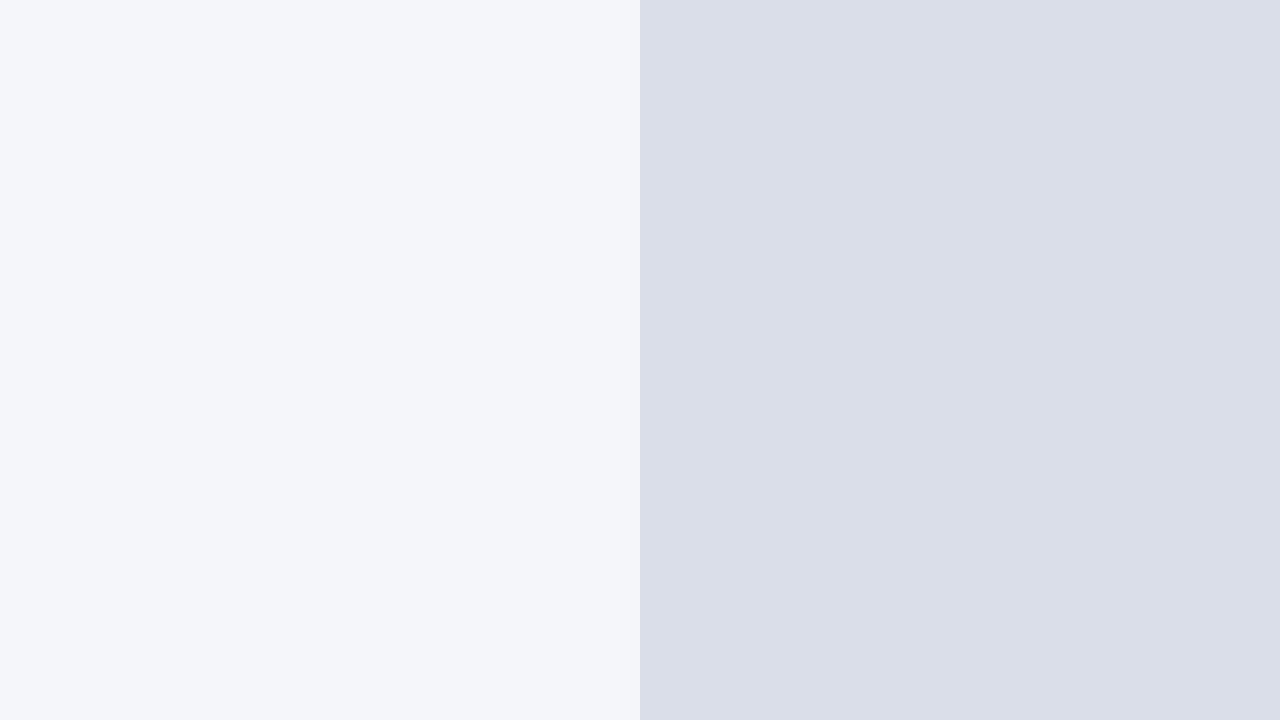

Error message appeared on login page
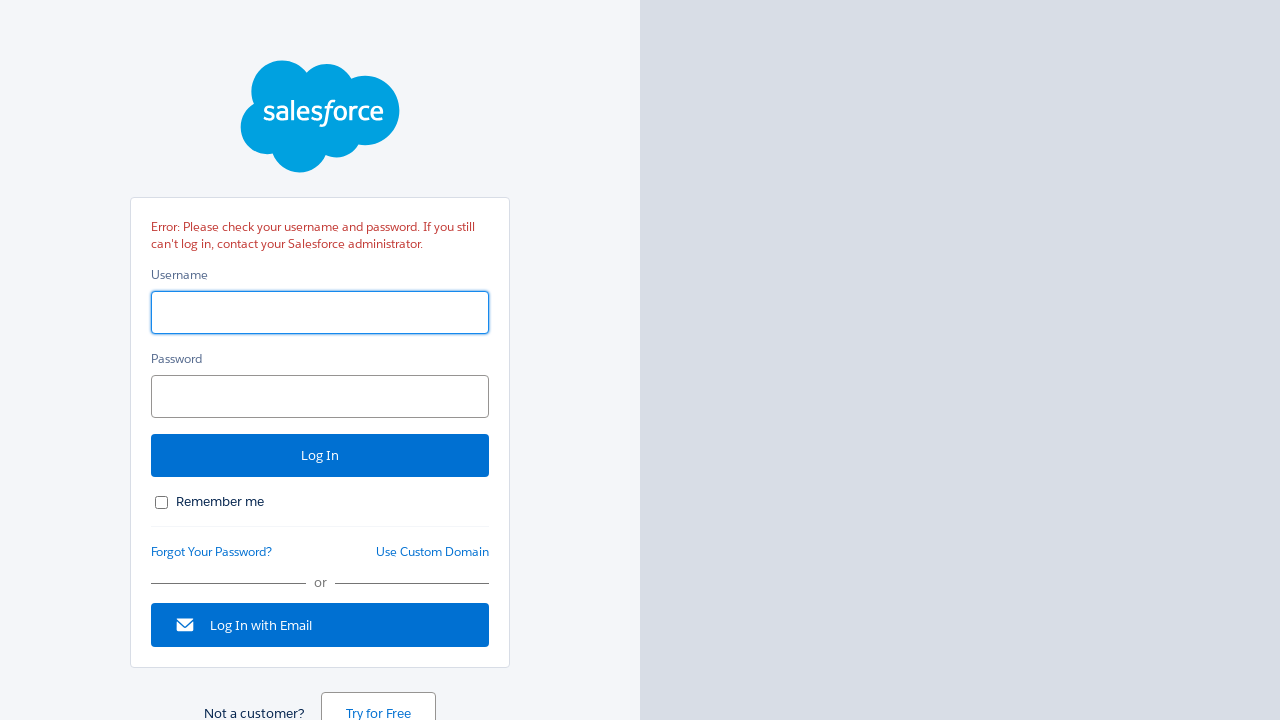

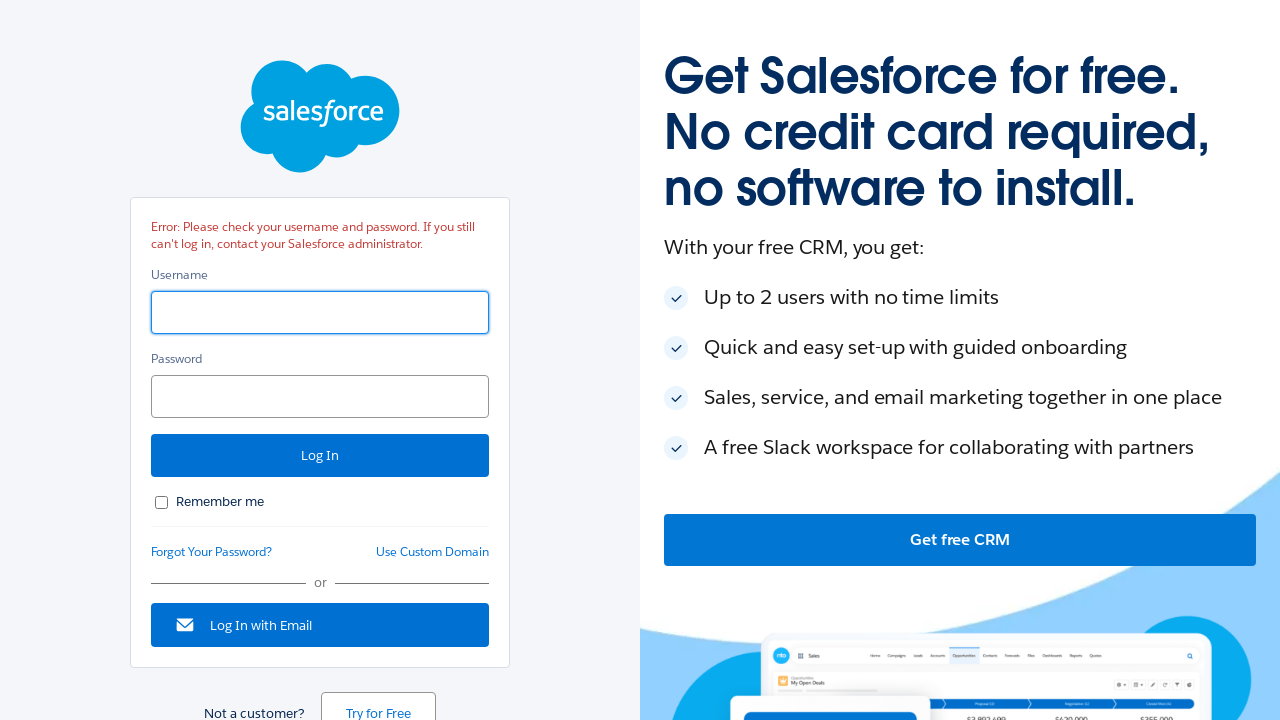